Tests double-click functionality by navigating to the Elements section, clicking on Buttons, and performing a double-click action on a button to verify the expected message appears.

Starting URL: https://demoqa.com/

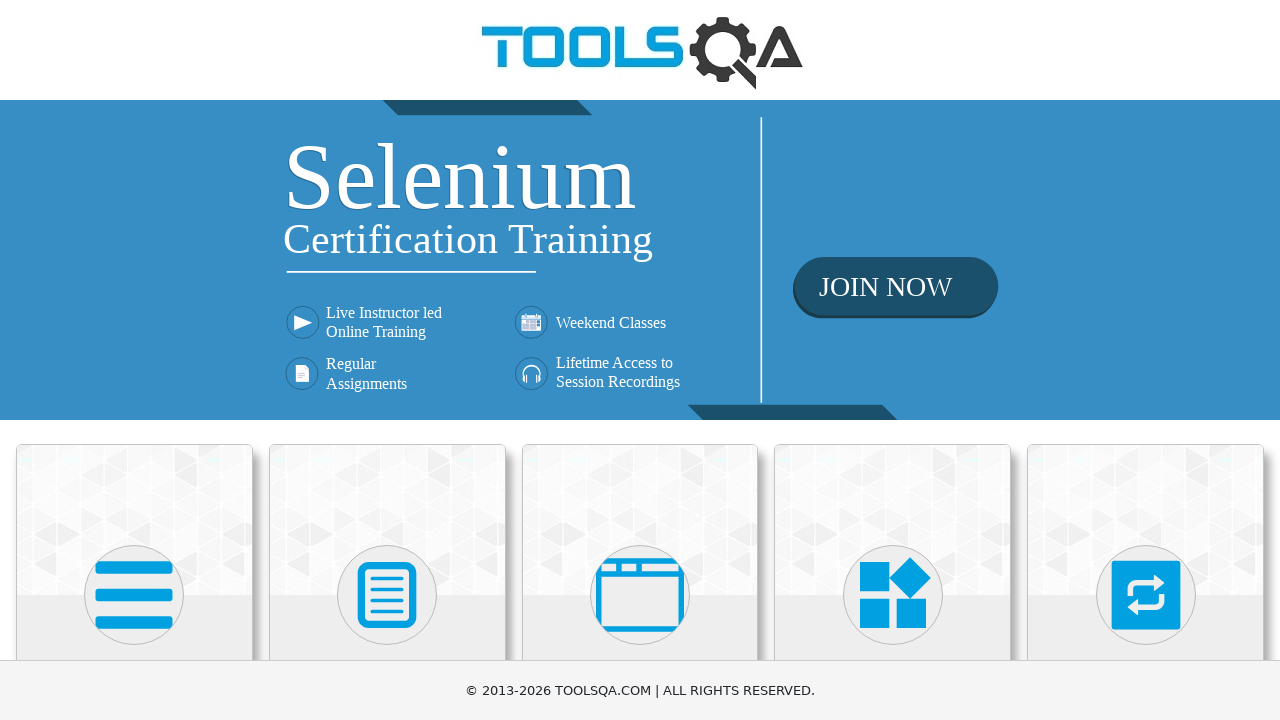

Clicked on Elements section at (134, 360) on xpath=//h5[text()='Elements']
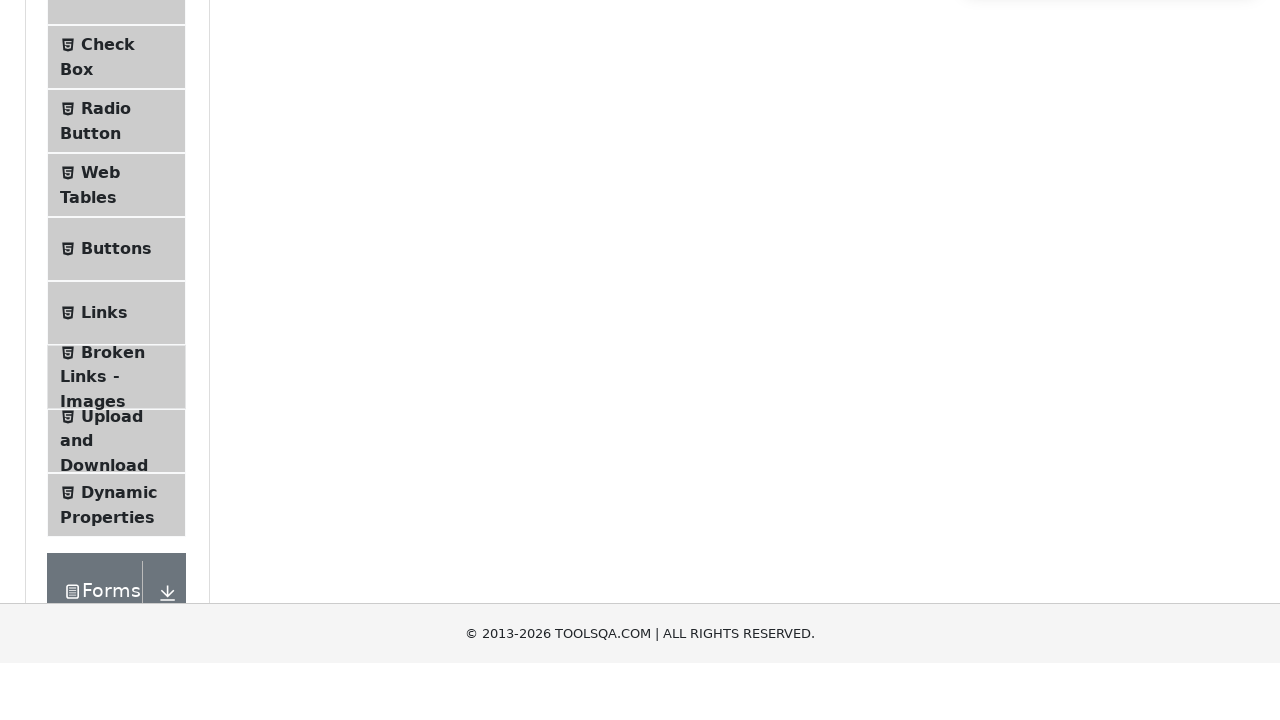

Clicked on Buttons menu item at (116, 517) on xpath=//span[@class='text' and text()='Buttons']
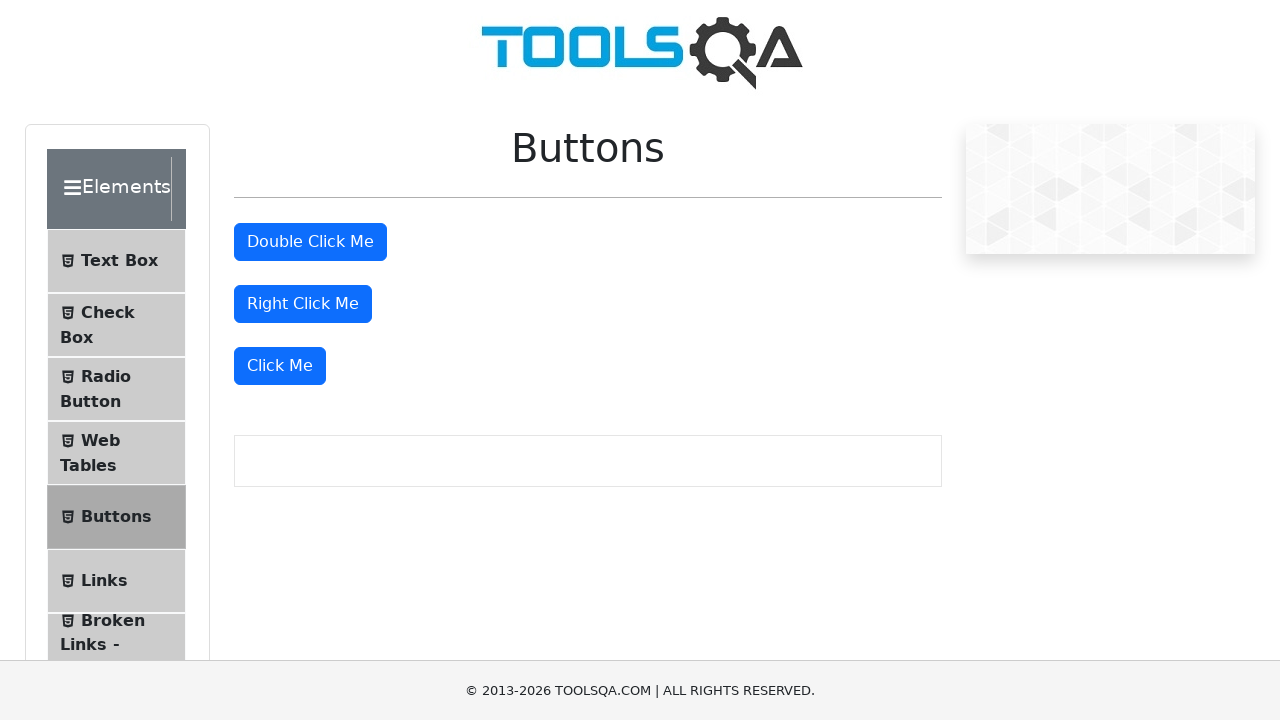

Performed double-click action on the double click button at (310, 242) on #doubleClickBtn
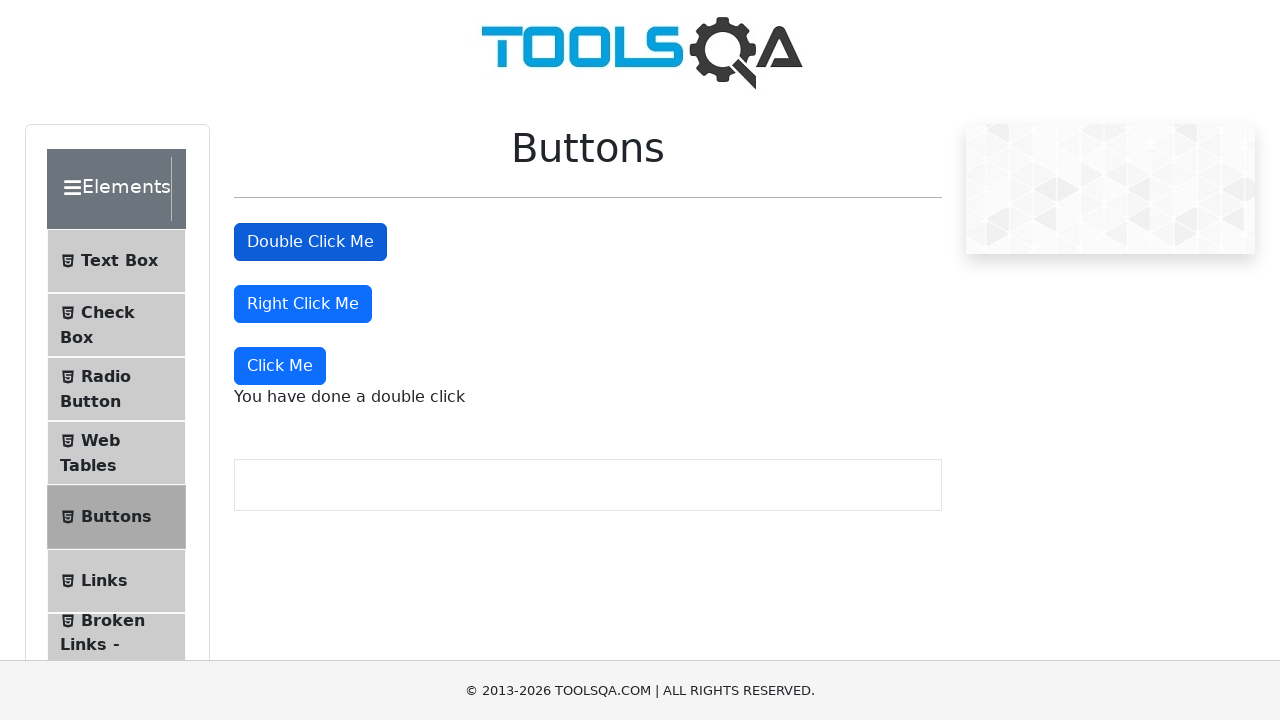

Verified double-click message appeared
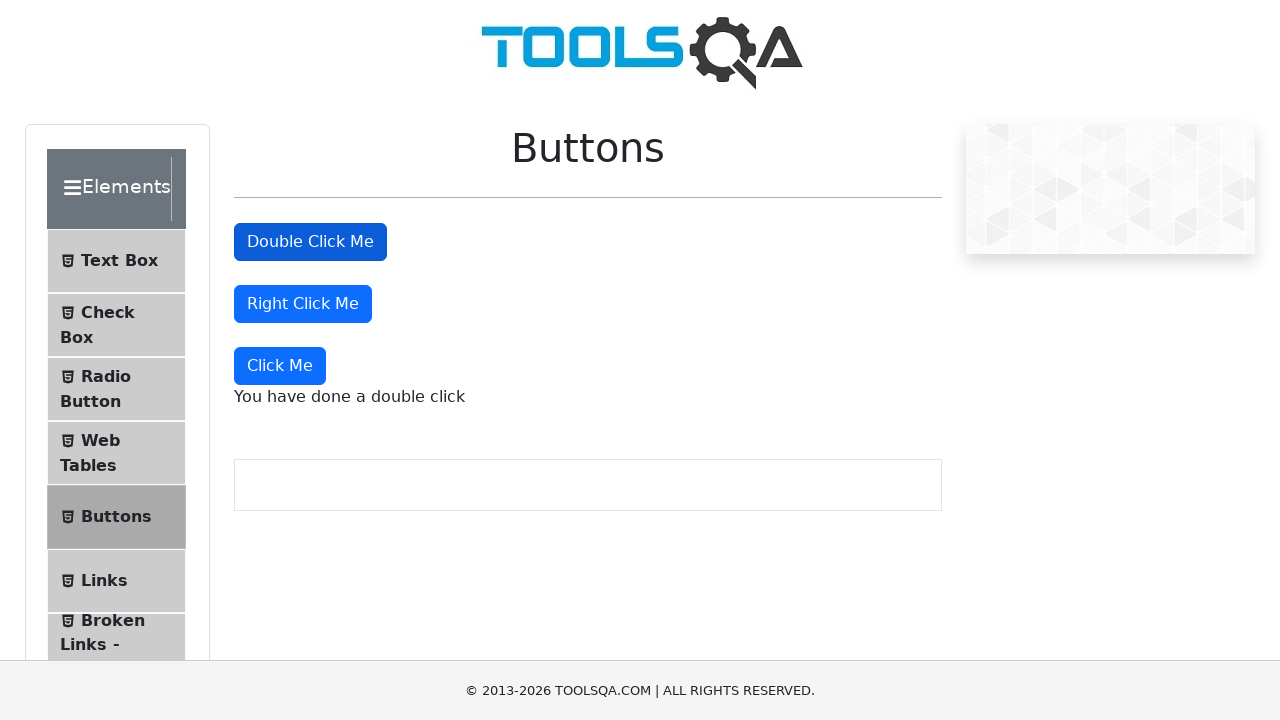

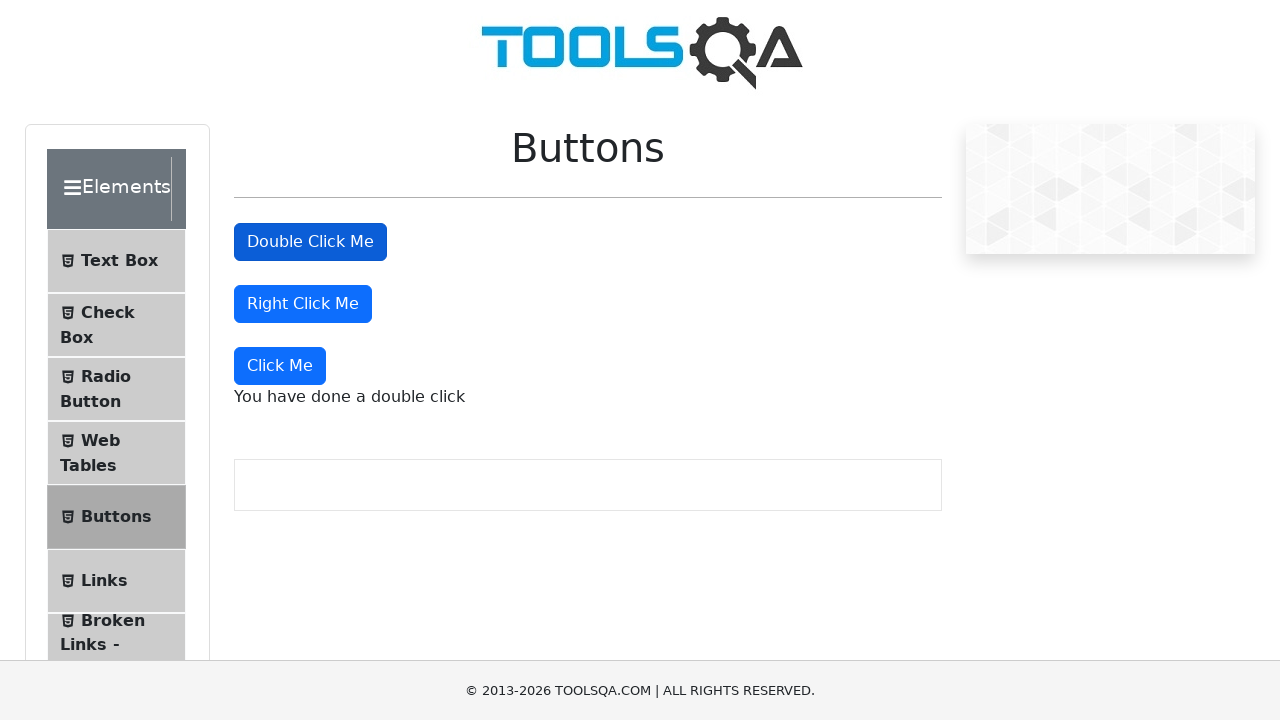